Tests date picker widget by navigating to the Widgets section and interacting with the date picker component.

Starting URL: https://demoqa.com

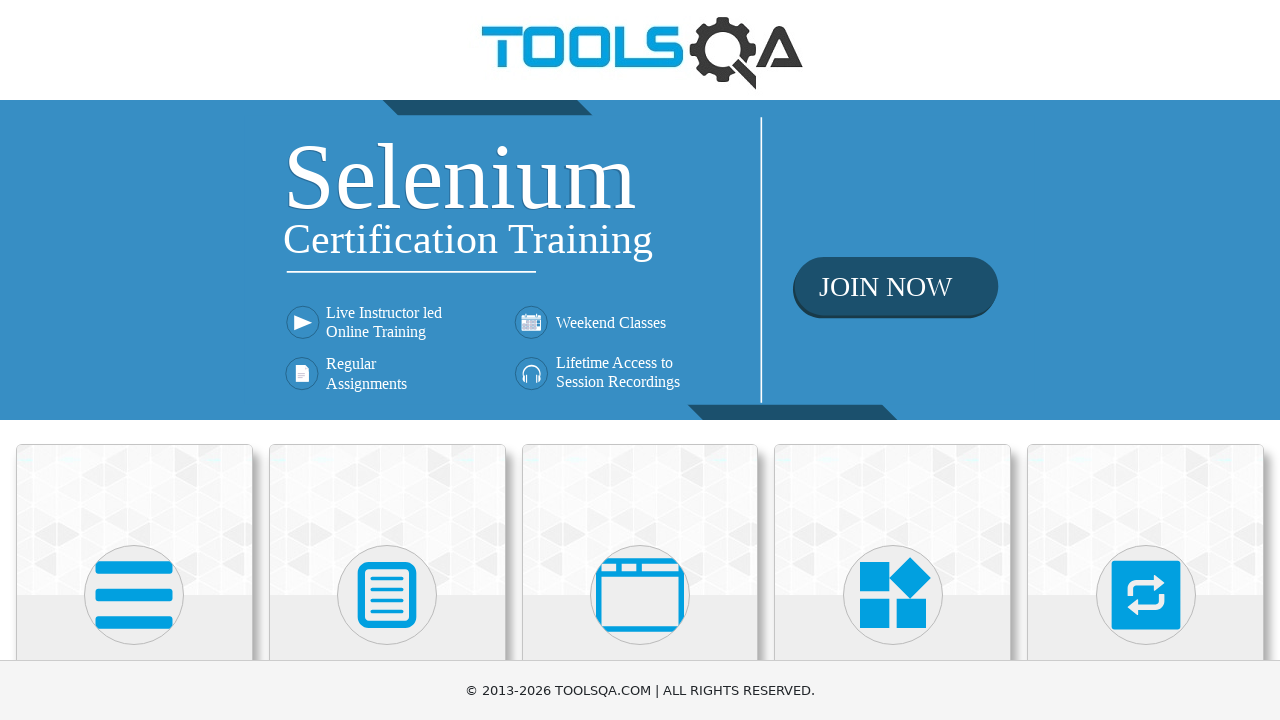

Clicked on Widgets category at (893, 360) on xpath=//*[@class='category-cards']//following::div[@class='card-body']//h5[conta
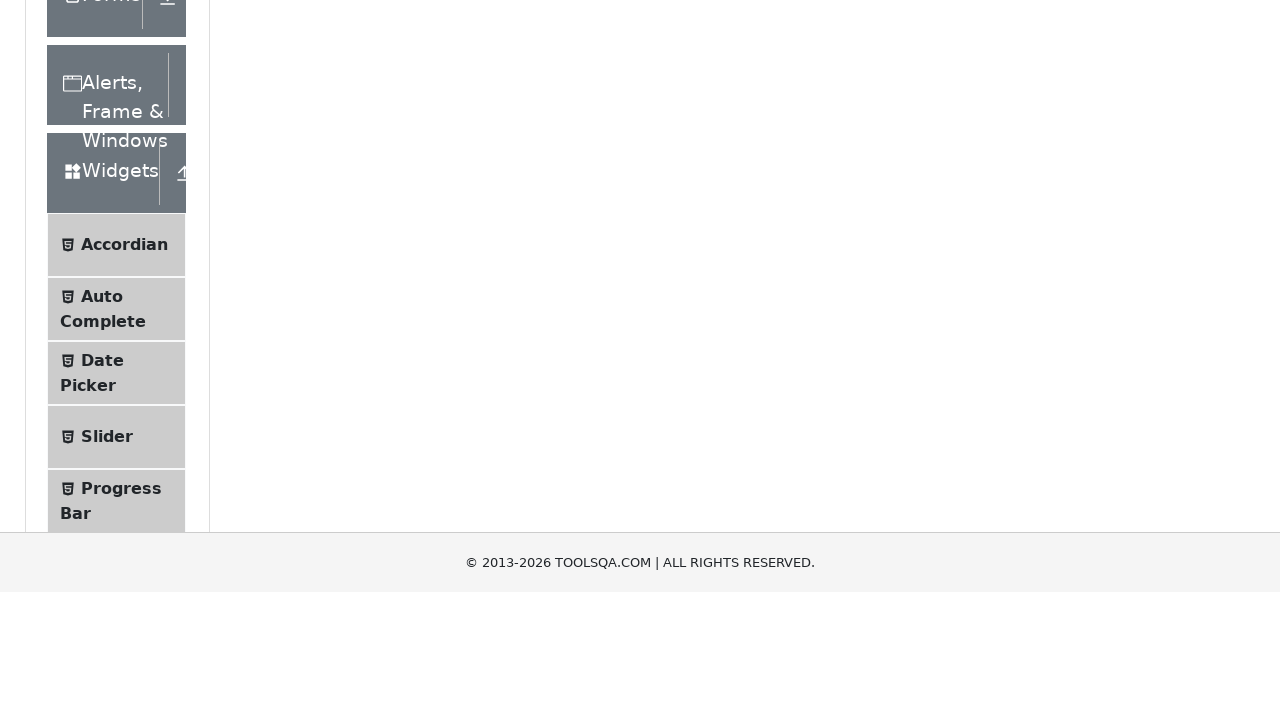

Clicked on Date Picker menu item at (102, 640) on xpath=//*[@class='accordion']//div[@class='element-group']//following::span[@cla
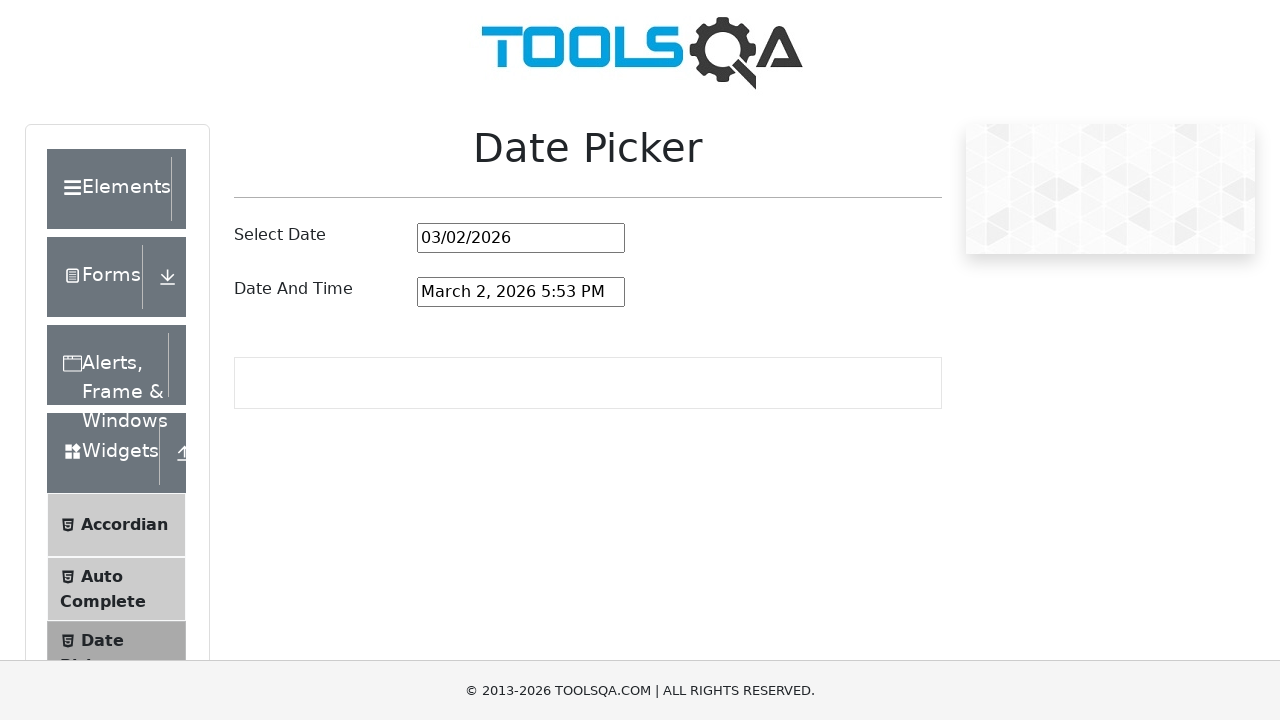

Date picker container loaded and visible
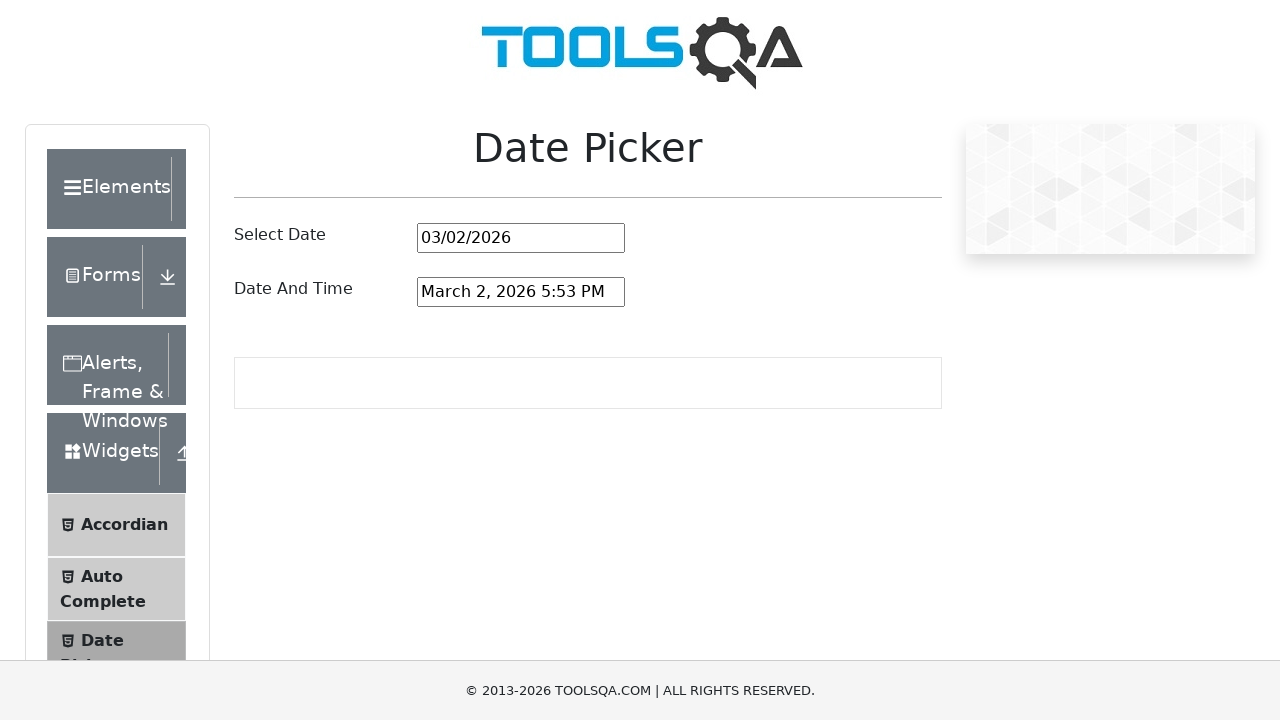

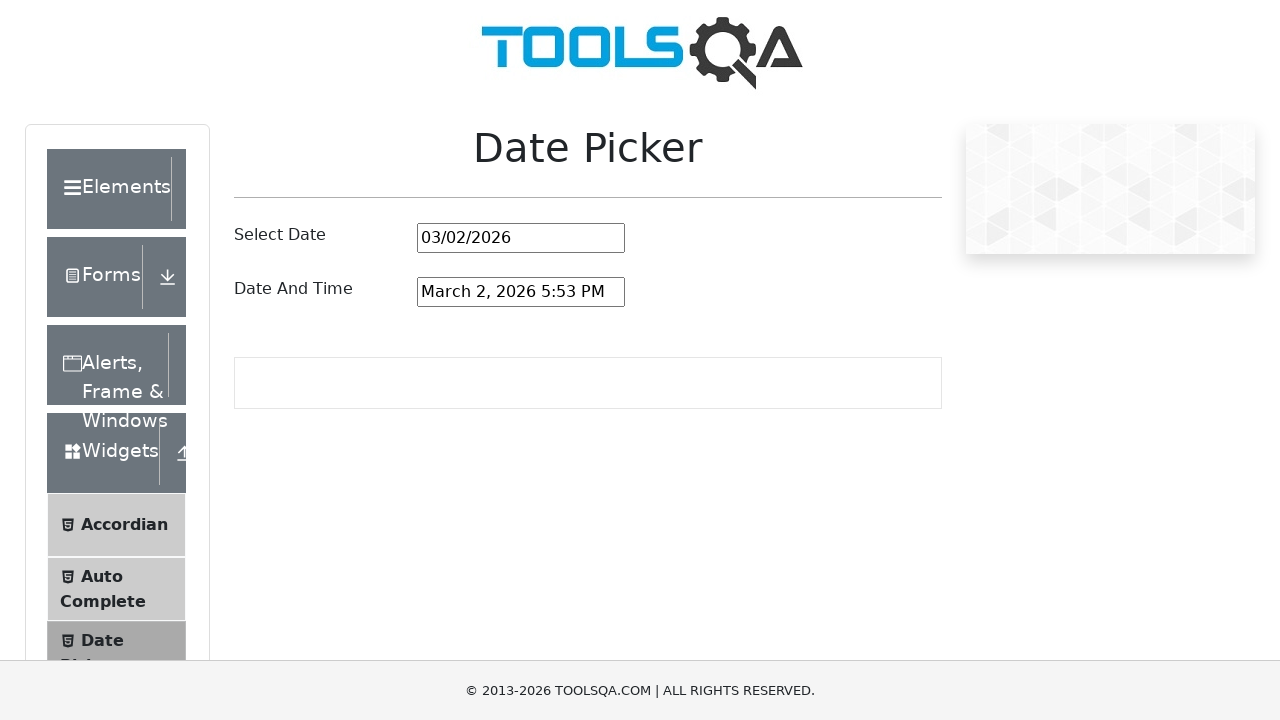